Solves a math problem by reading two numbers from the page, calculating their sum, and selecting the result from a dropdown menu before submitting the form

Starting URL: http://suninjuly.github.io/selects1.html

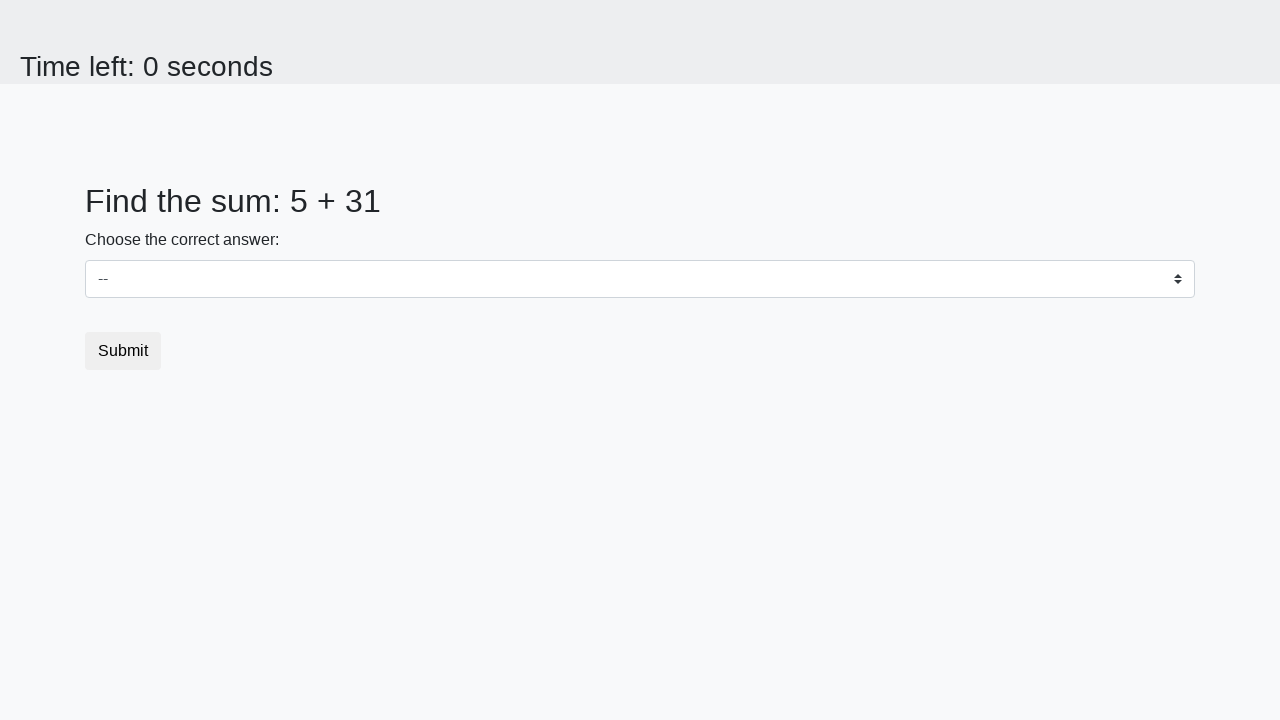

Retrieved first number from page element with id 'num1'
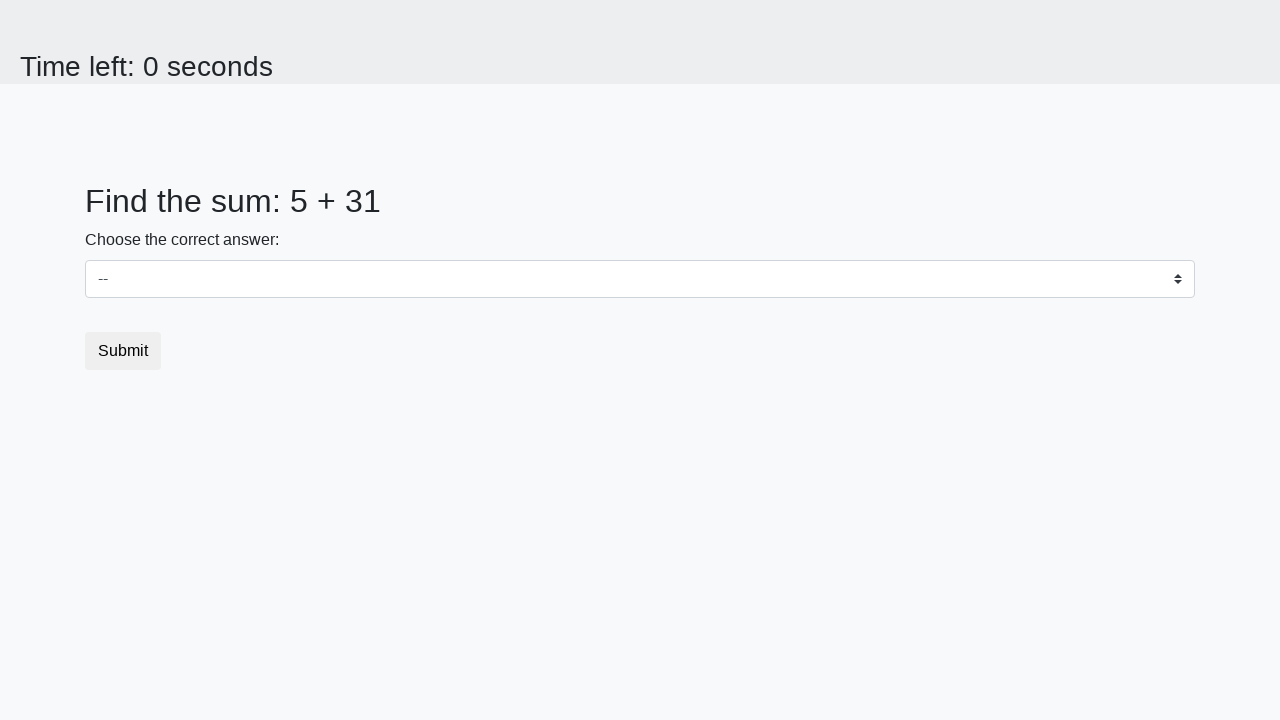

Retrieved second number from page element with id 'num2'
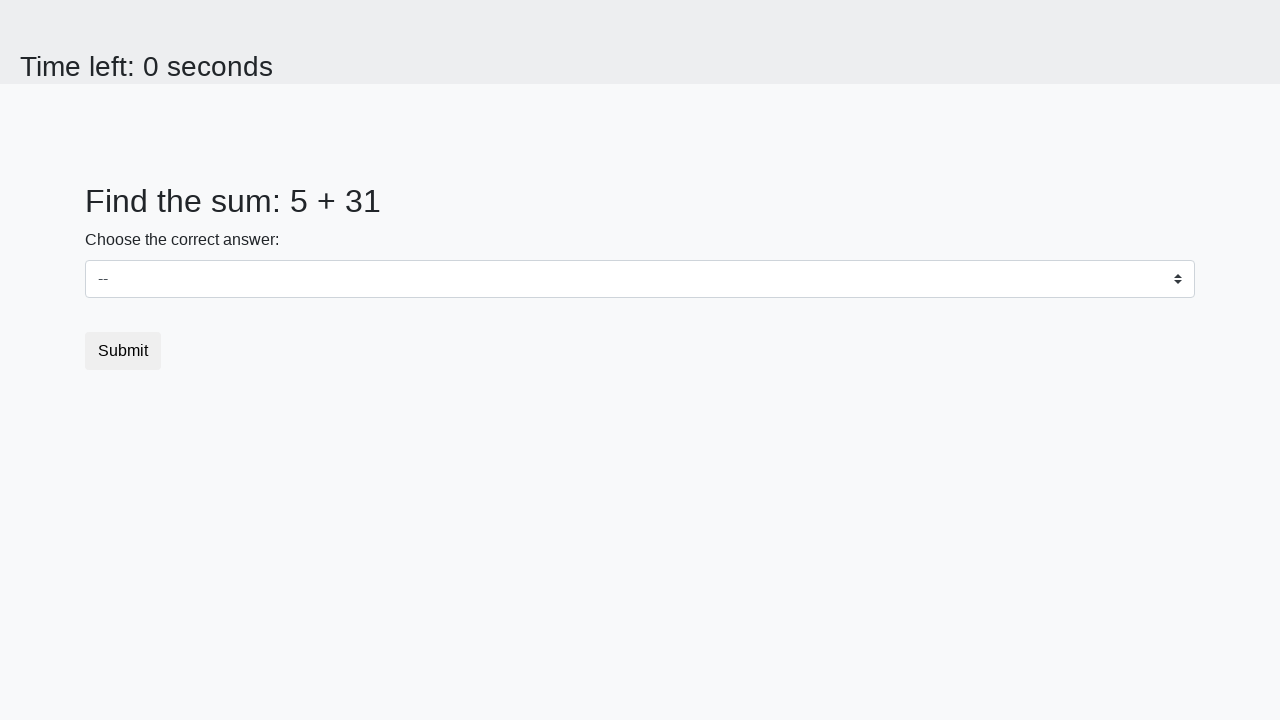

Calculated sum: 5 + 31 = 36
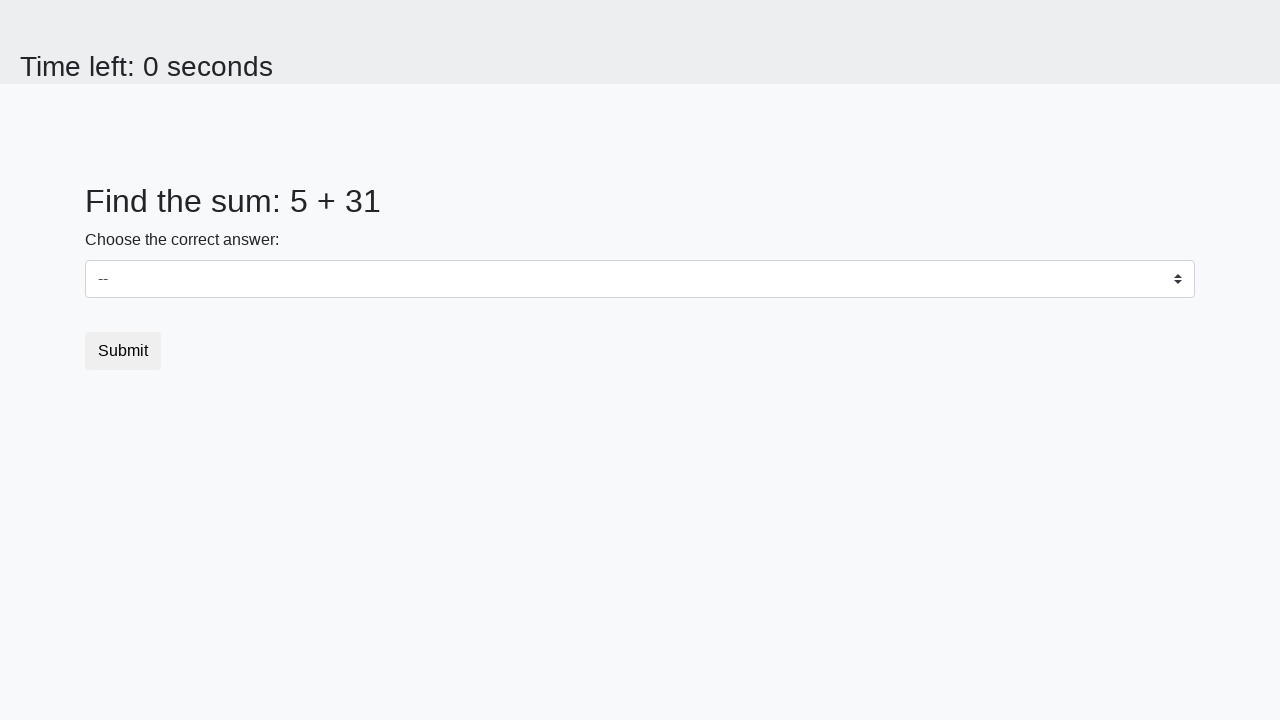

Selected value '36' from dropdown menu on xpath=//select[@id='dropdown']
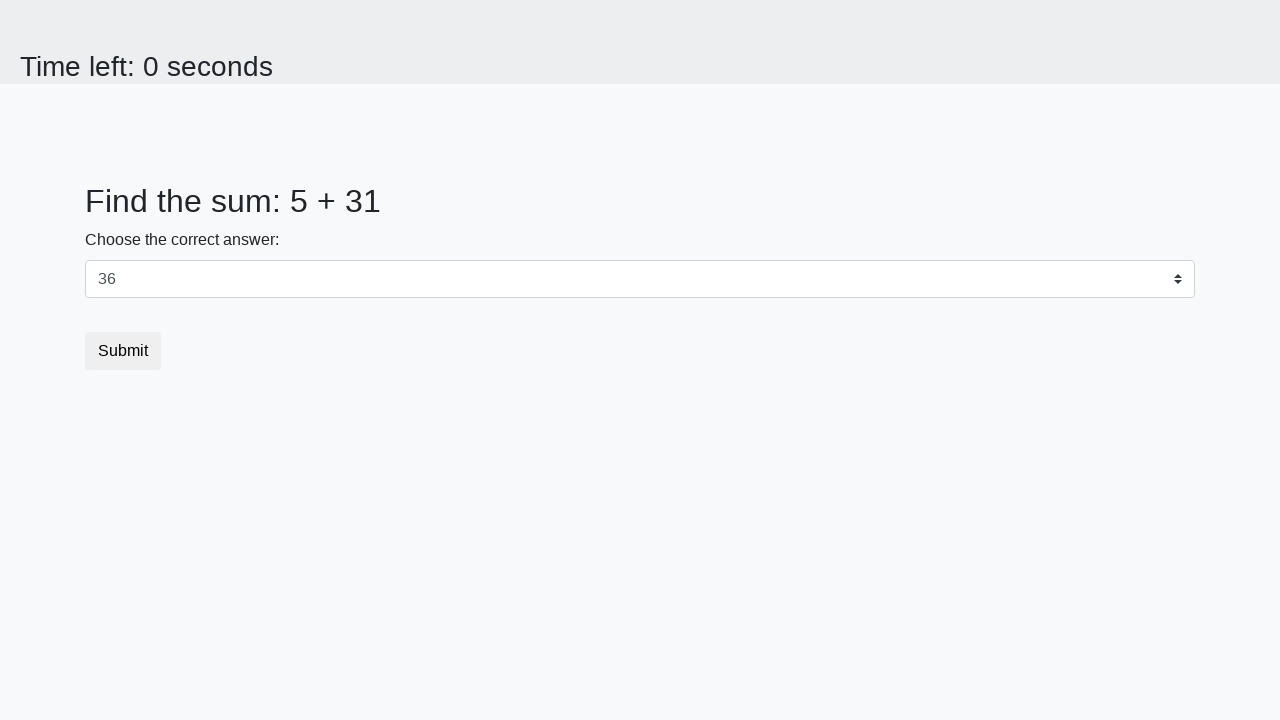

Clicked submit button to complete form submission at (123, 351) on xpath=//button[@type='submit']
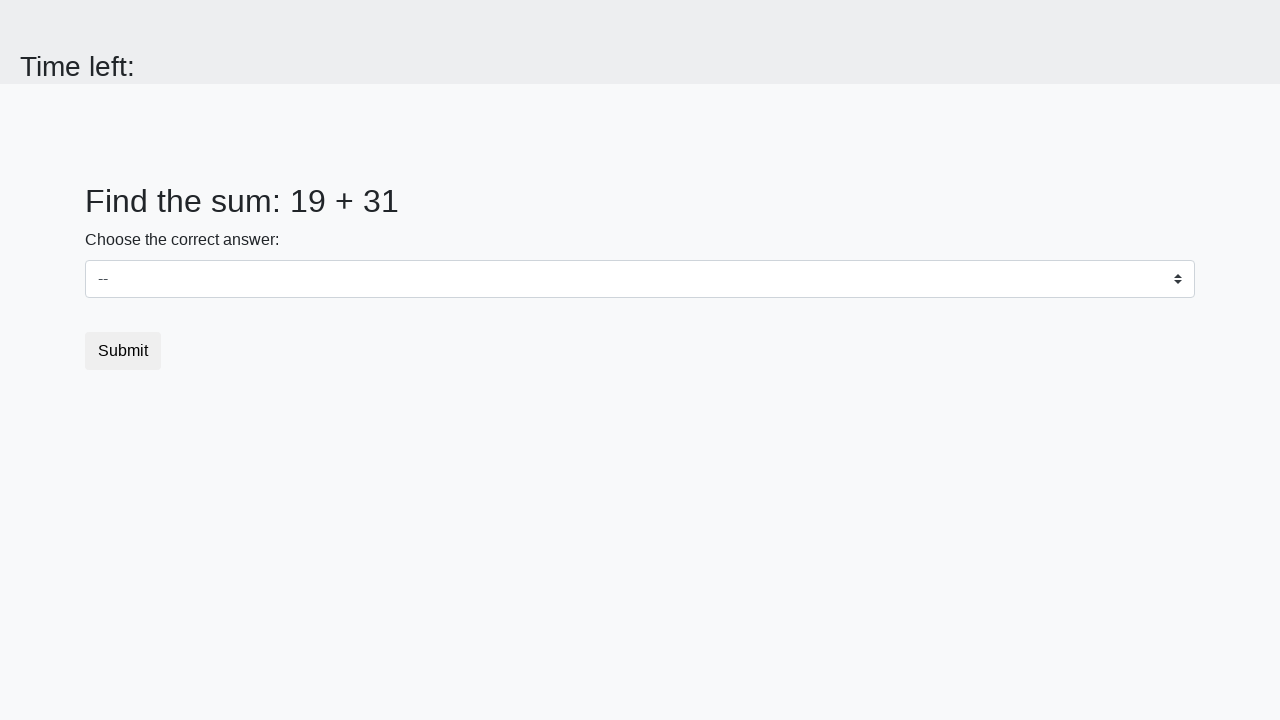

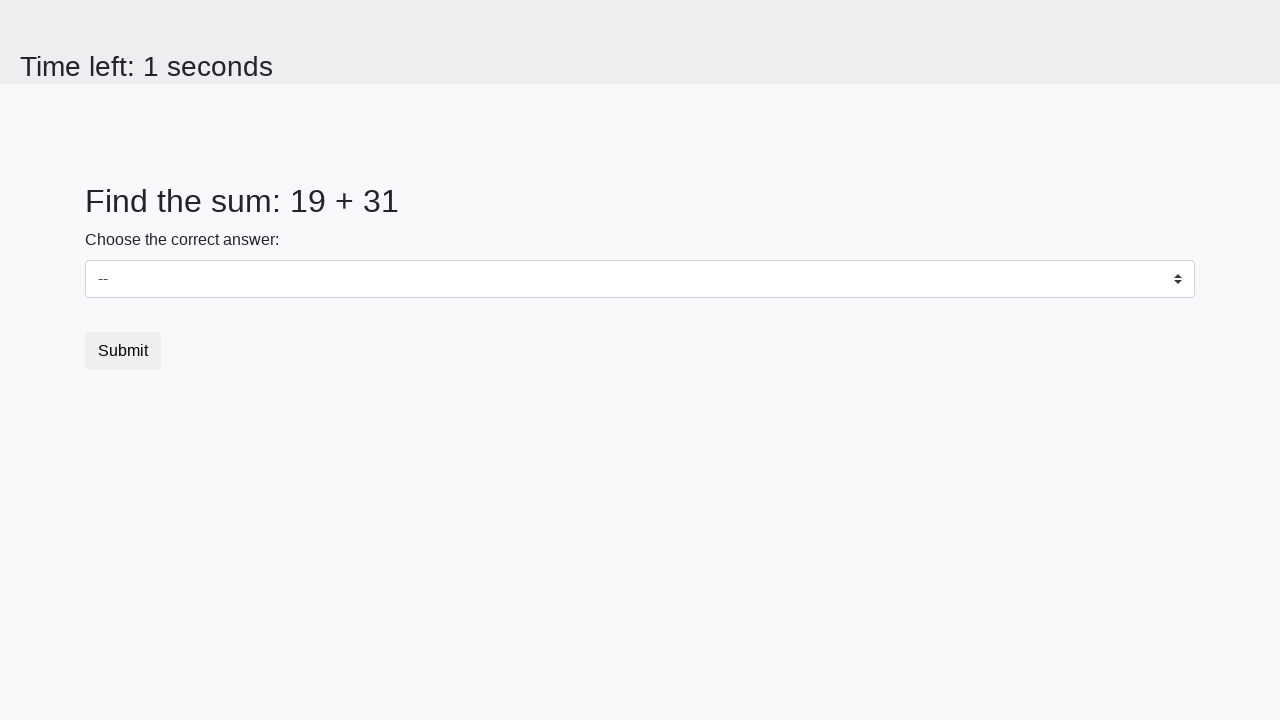